Tests radio button handling by selecting different options in a radio button group and iterating through all available options

Starting URL: http://www.echoecho.com/htmlforms10.htm

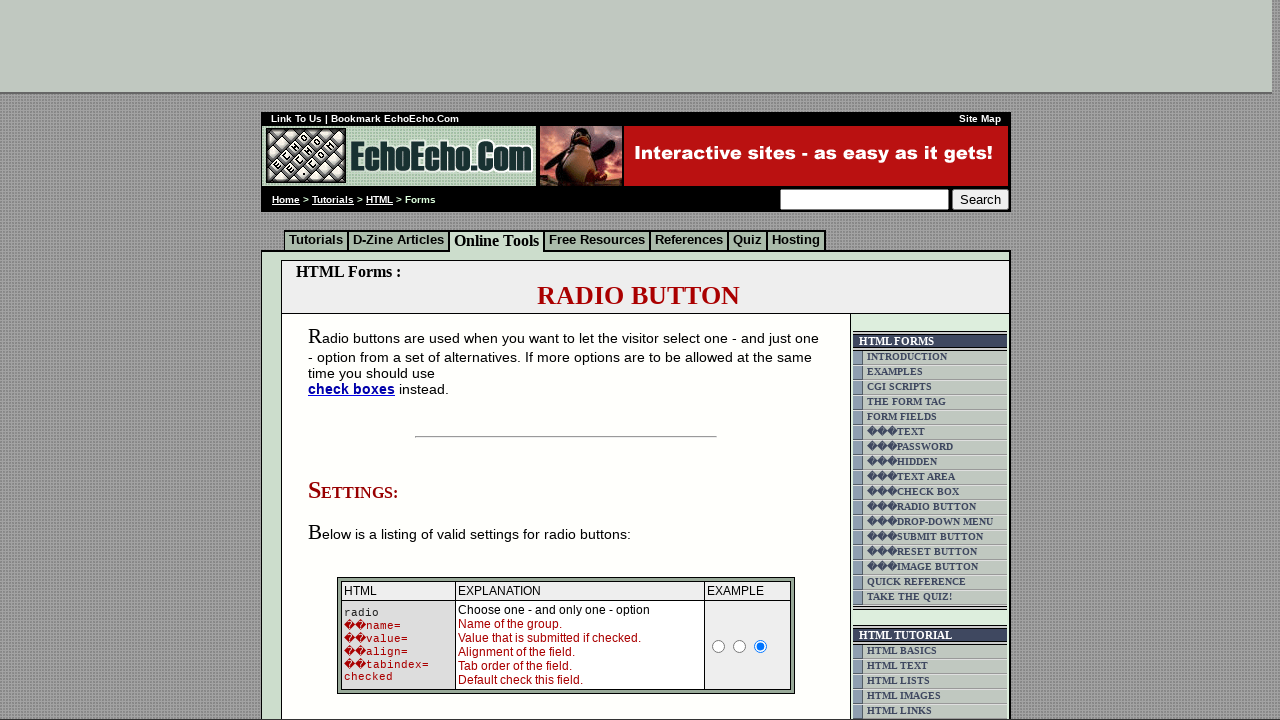

Clicked on the Cheese radio button at (356, 360) on input[value='Cheese']
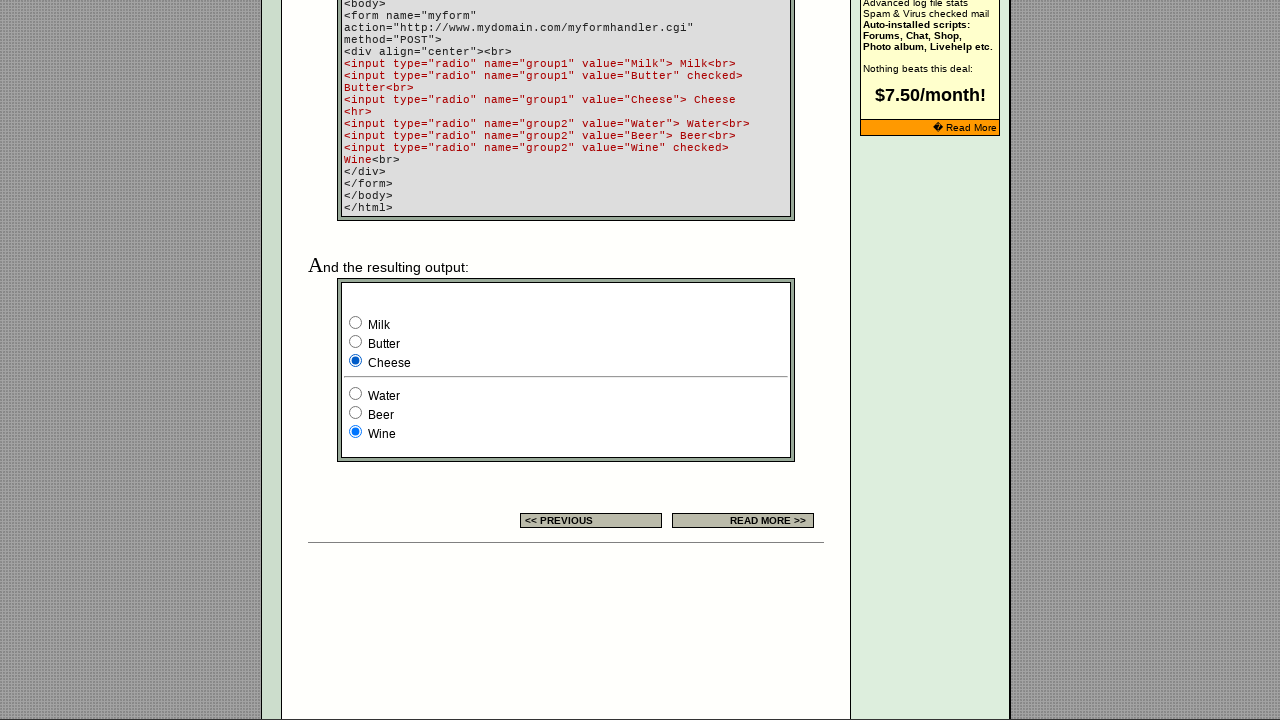

Located all radio buttons in group1
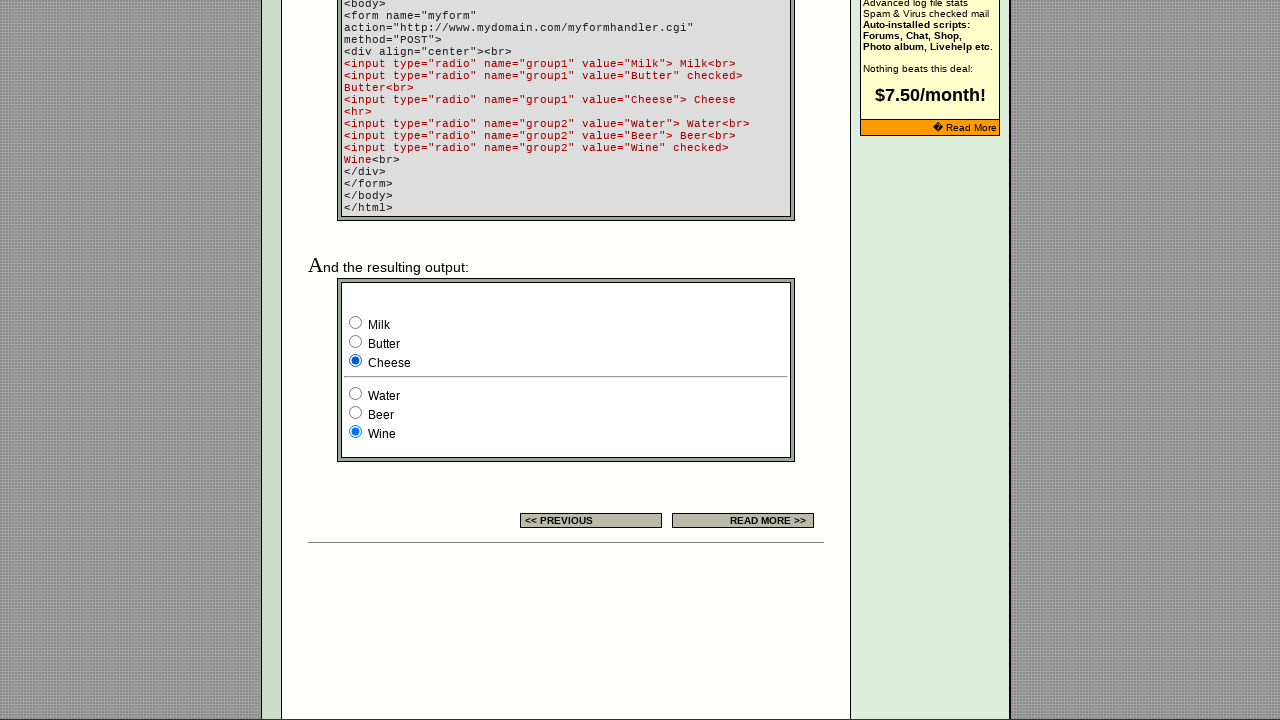

Counted radio buttons in group: 3 buttons found
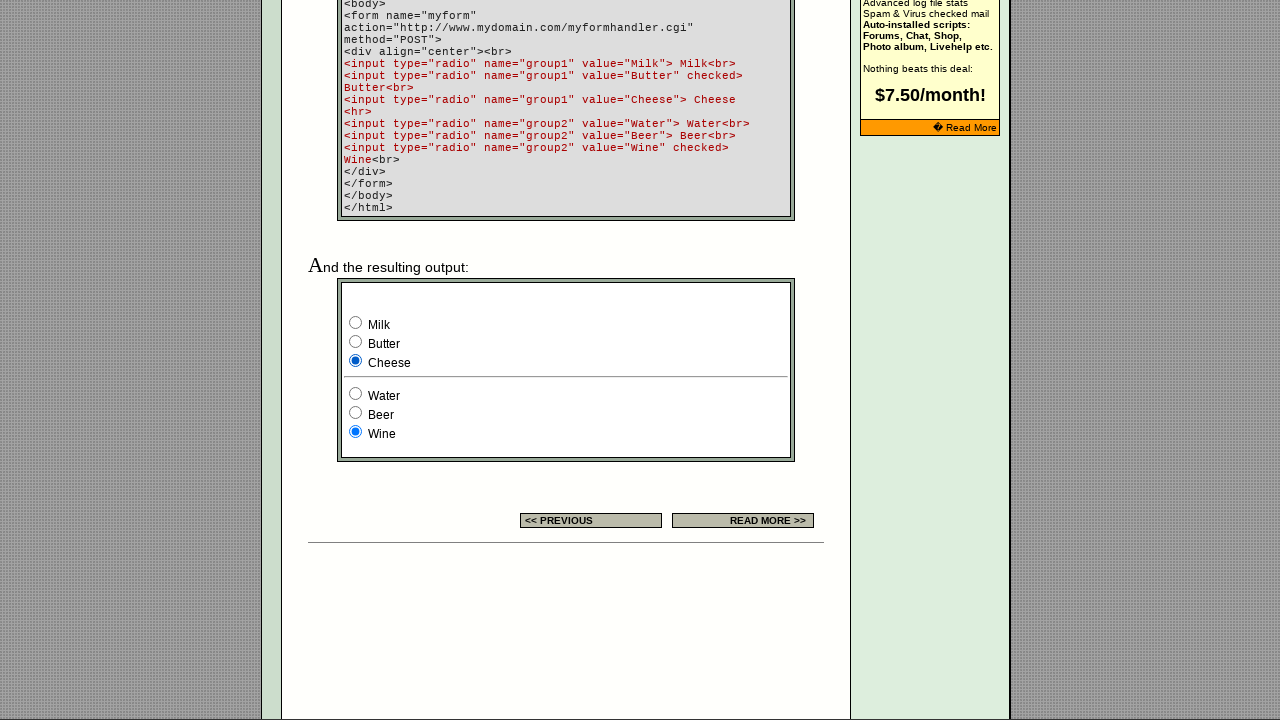

Clicked radio button at index 0 at (356, 322) on input[name='group1'] >> nth=0
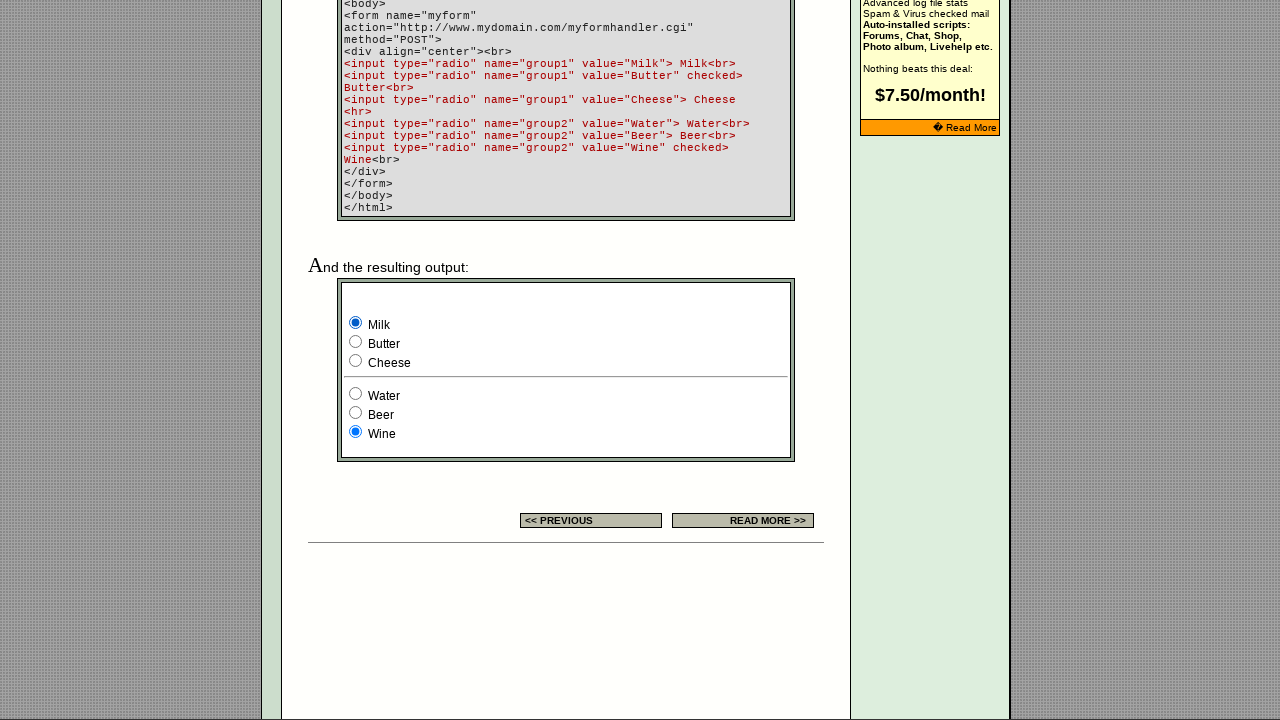

Retrieved value attribute of radio button at index 0: 'Milk'
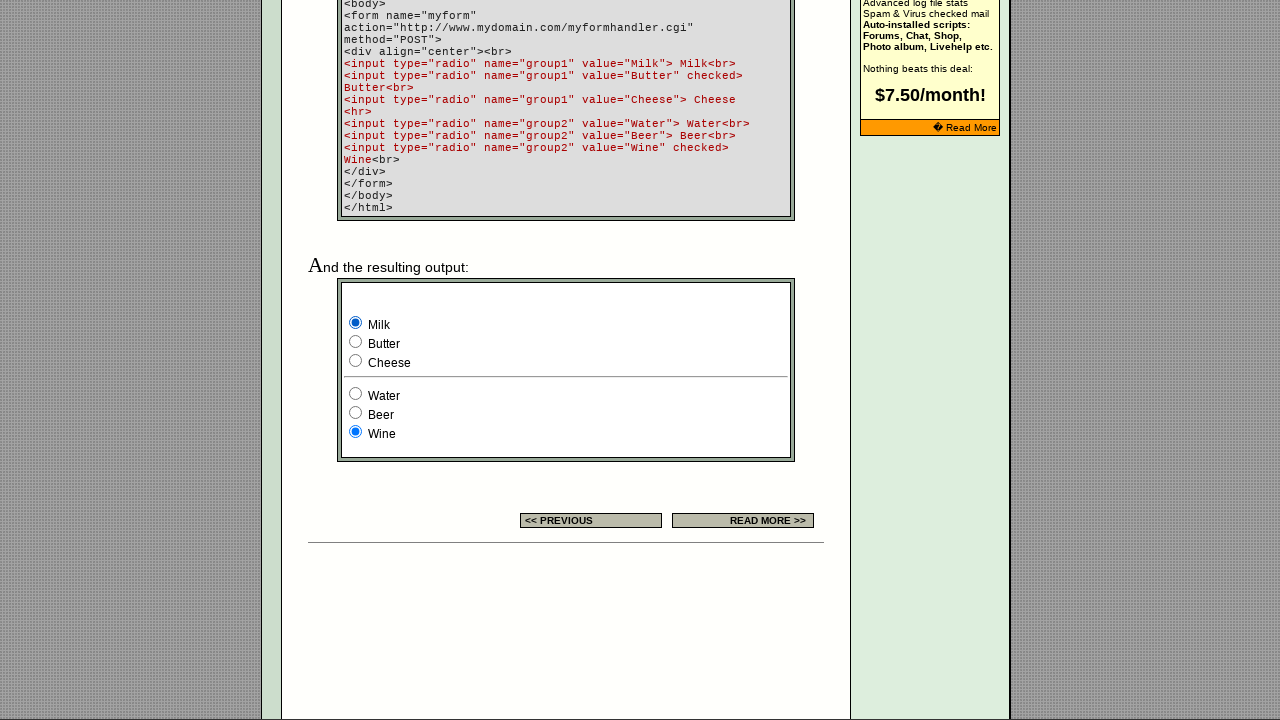

Clicked radio button at index 1 at (356, 342) on input[name='group1'] >> nth=1
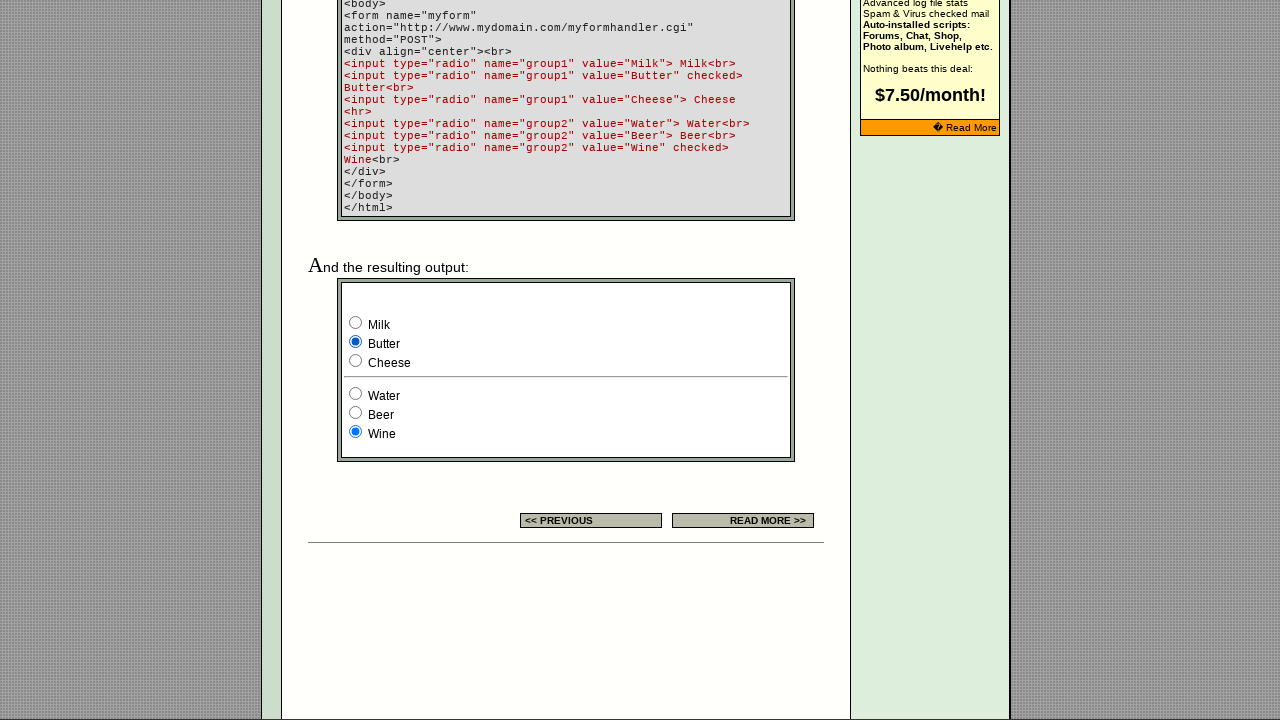

Retrieved value attribute of radio button at index 1: 'Butter'
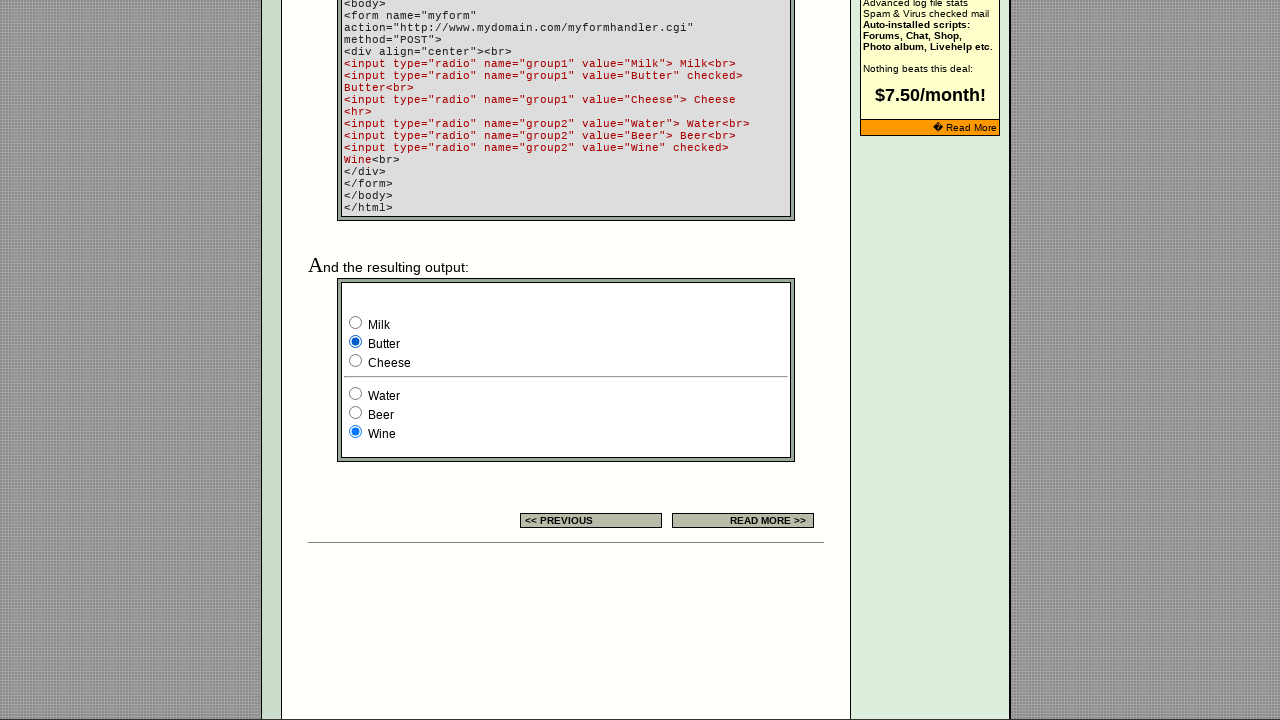

Clicked radio button at index 2 at (356, 360) on input[name='group1'] >> nth=2
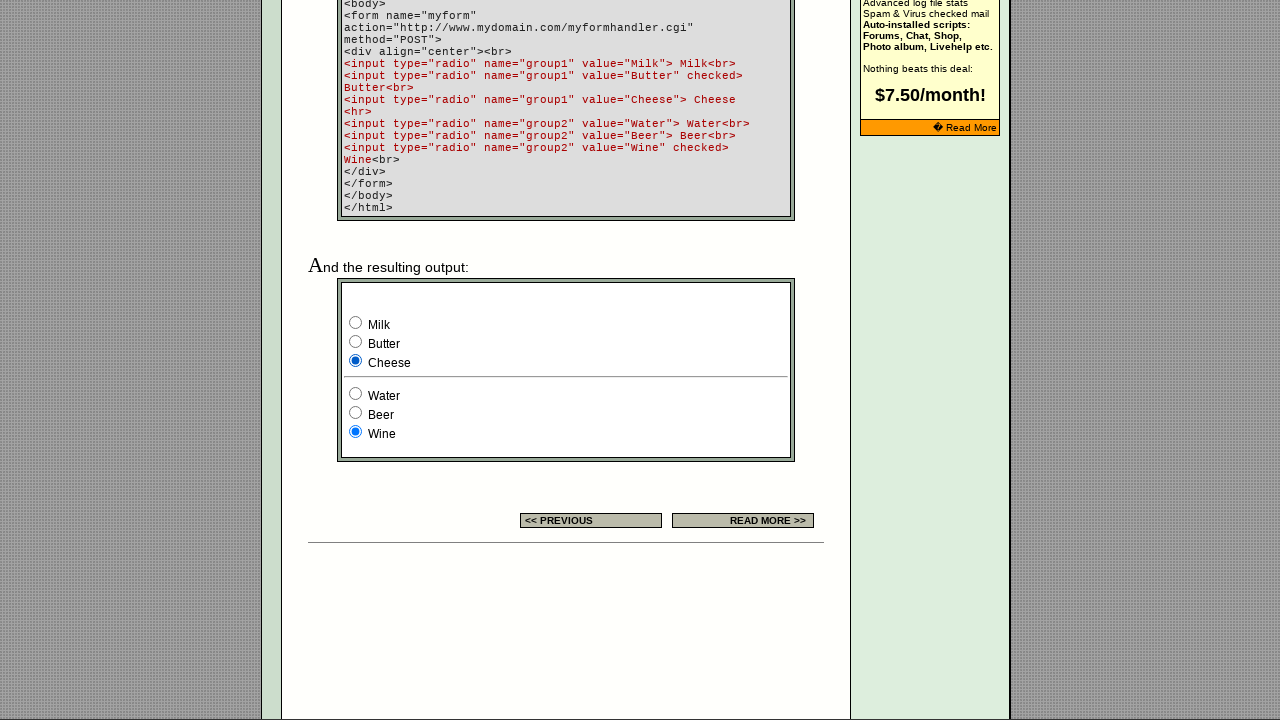

Retrieved value attribute of radio button at index 2: 'Cheese'
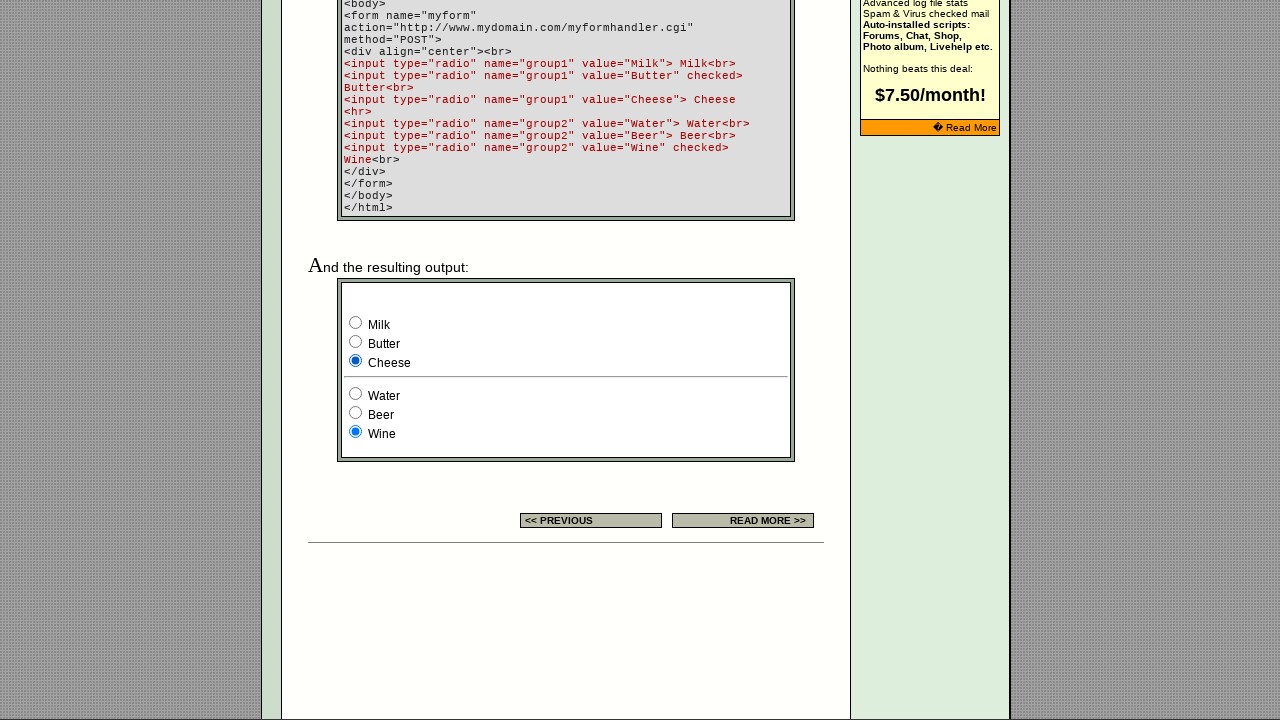

Found Cheese option in radio button group
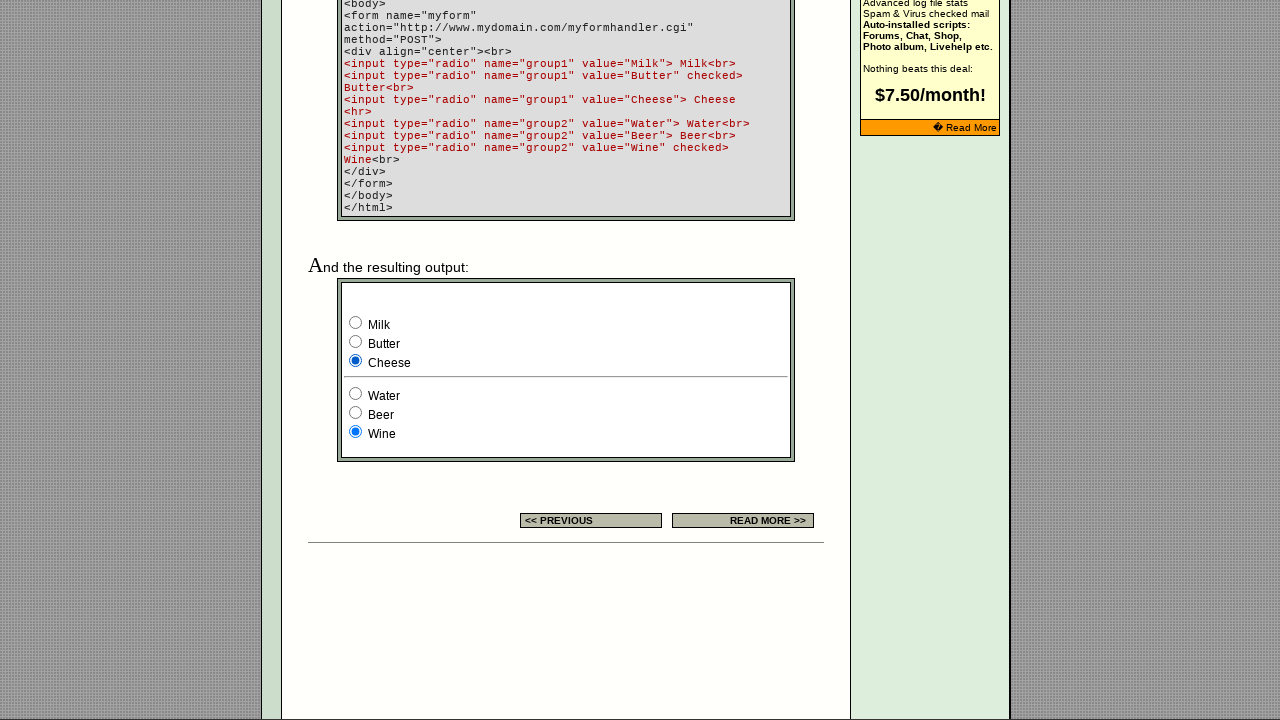

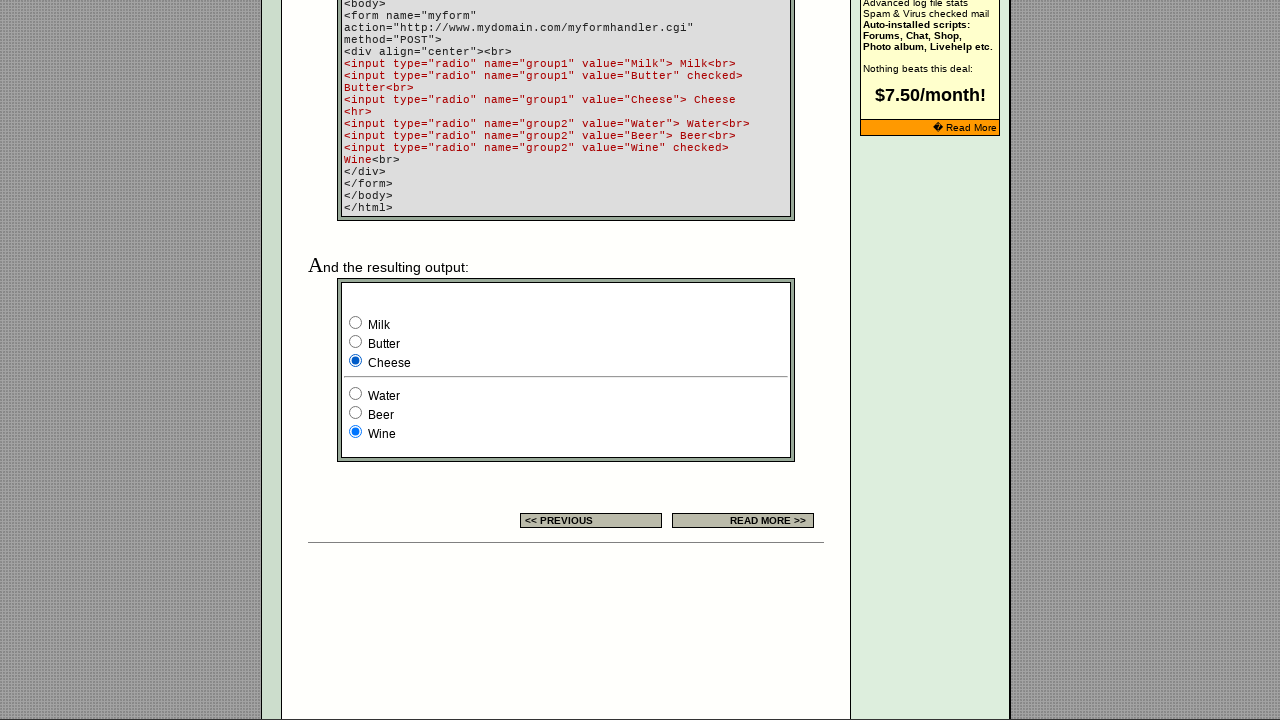